Tests that clicking cancel reverts changes made to an employee record

Starting URL: https://devmountain-qa.github.io/employee-manager/1.2_Version/index.html

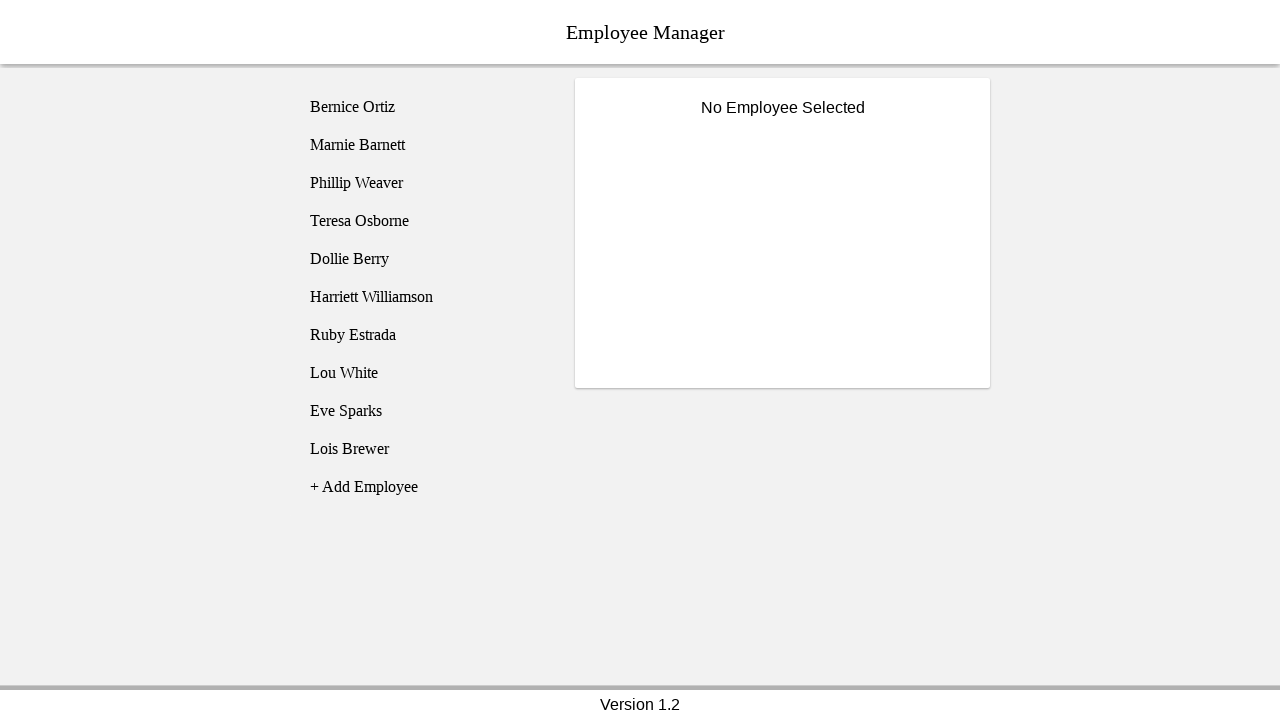

Clicked on Phillip Weaver employee at (425, 183) on [name='employee3']
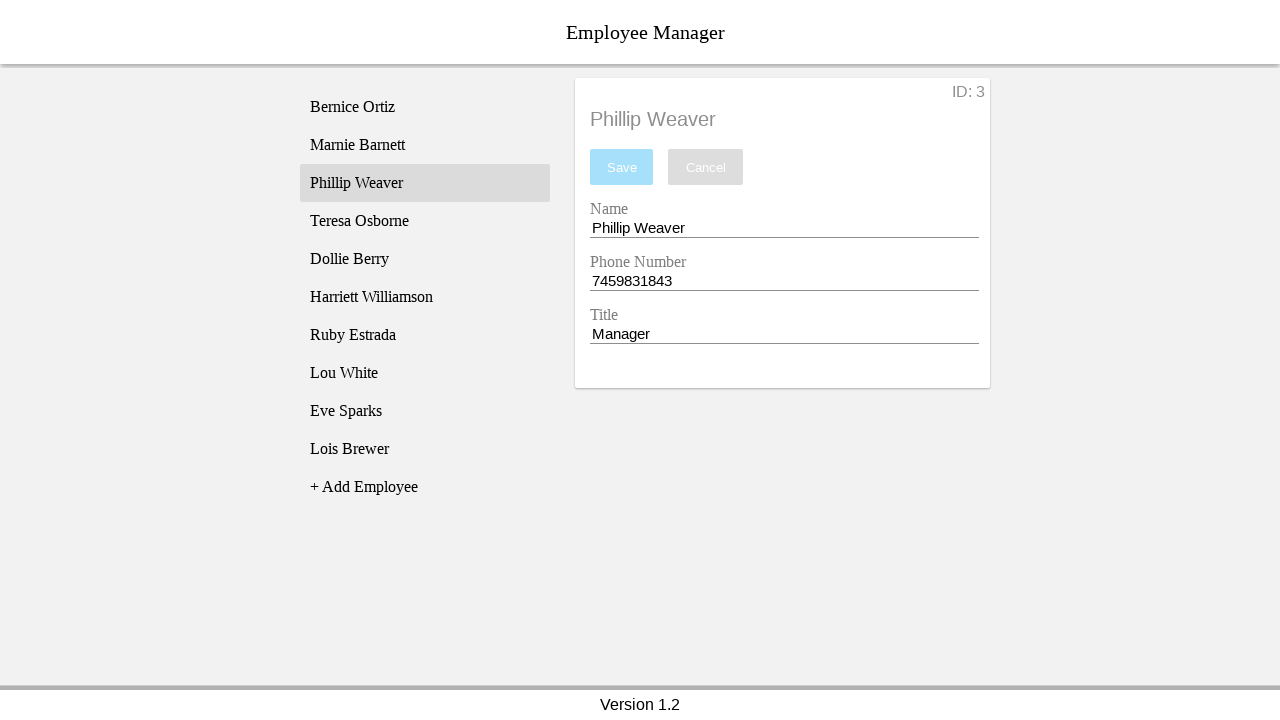

Name input field became visible
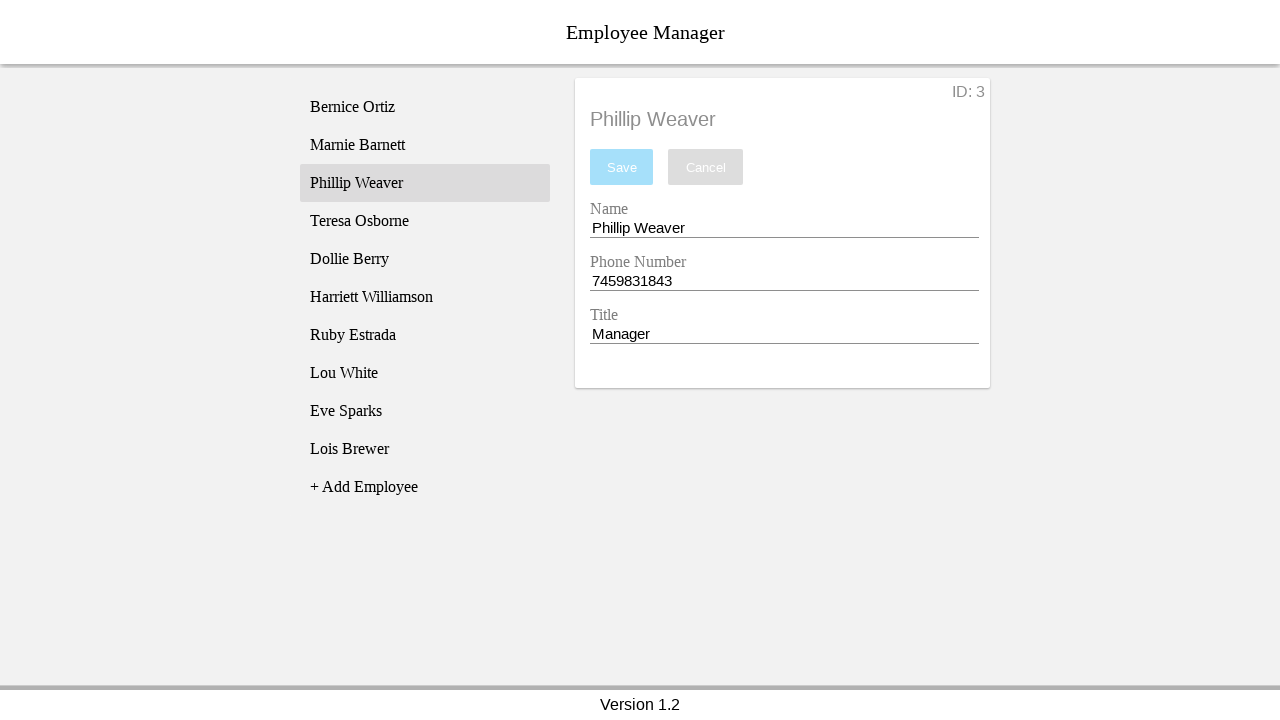

Filled name field with 'Test Name' on [name='nameEntry']
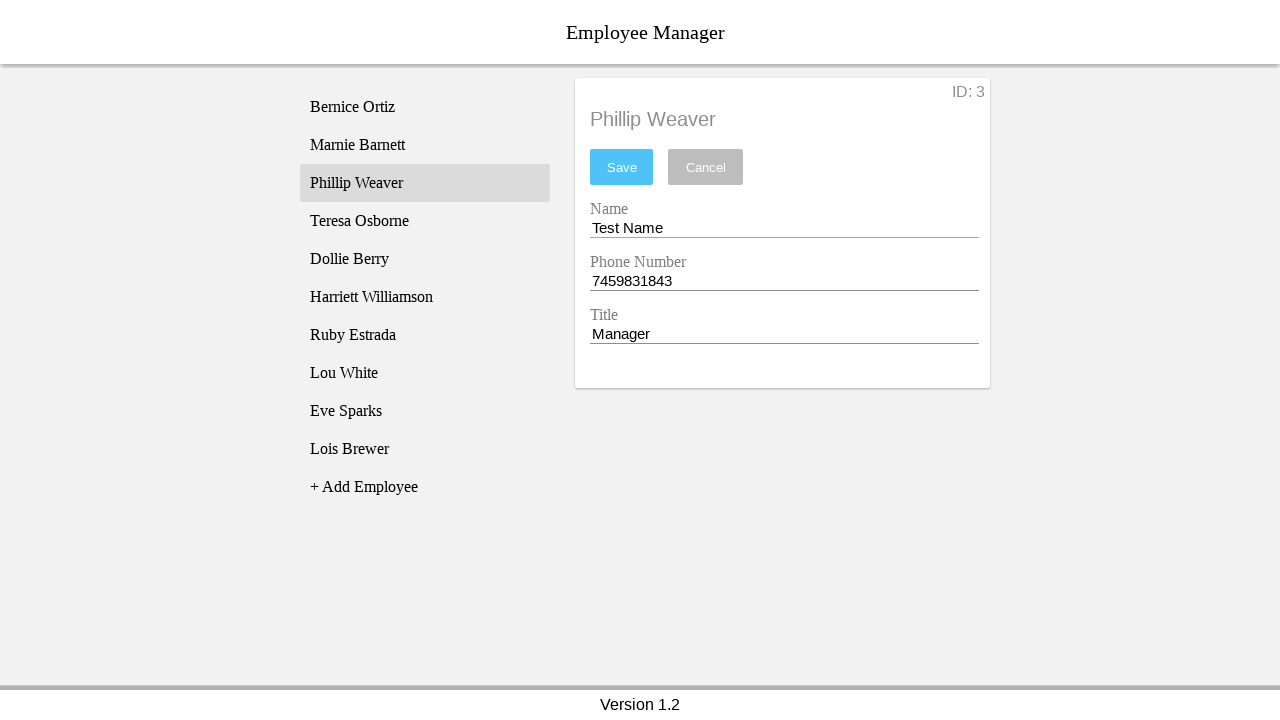

Clicked cancel button to revert changes at (706, 167) on [name='cancel']
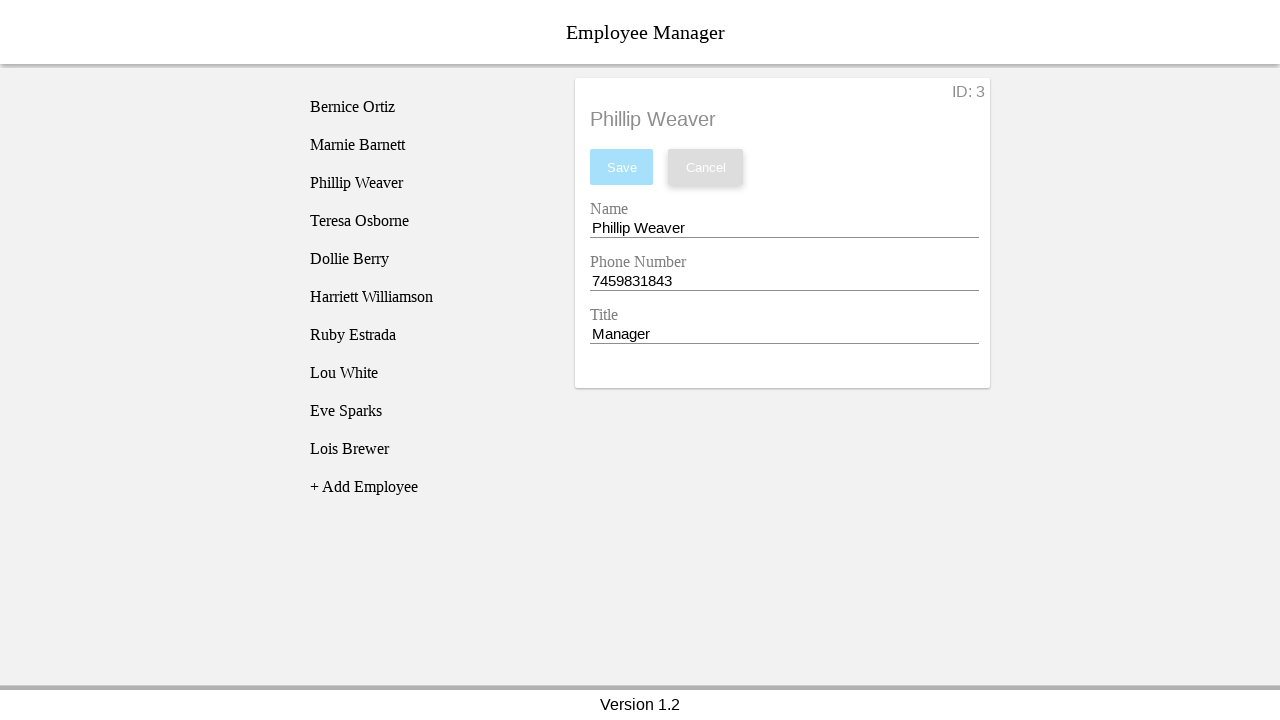

Name input field is visible after cancellation
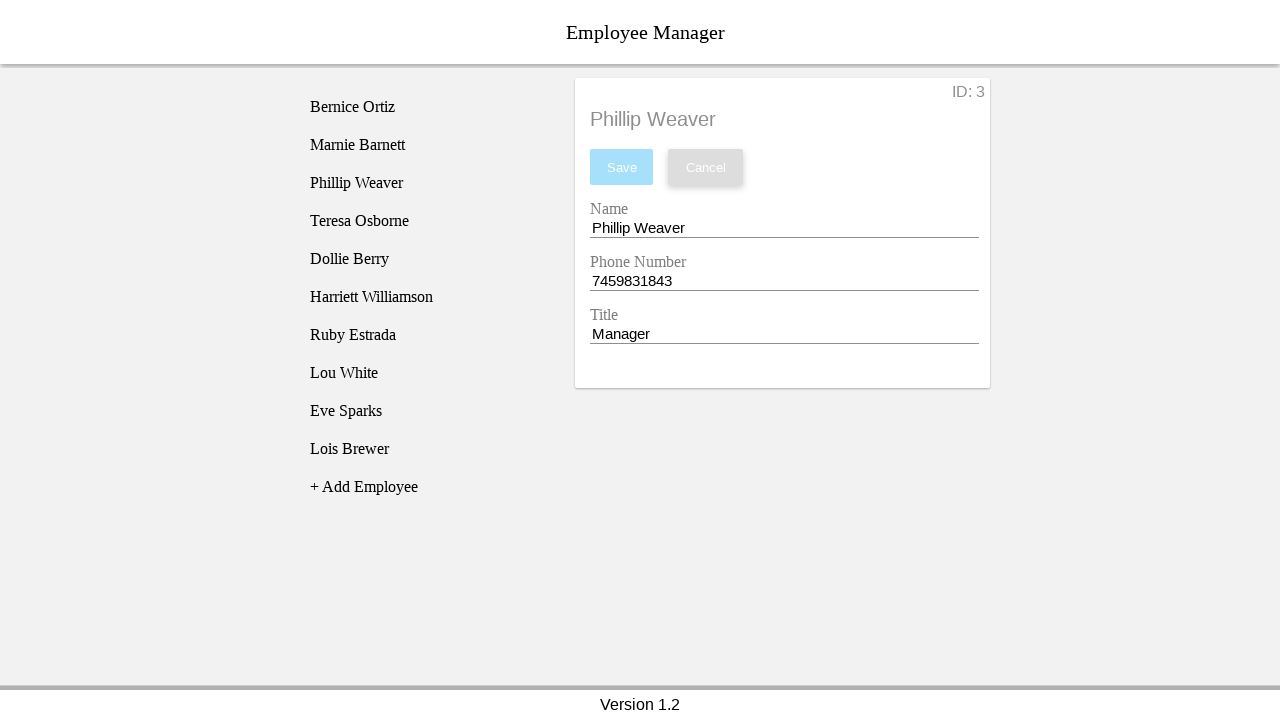

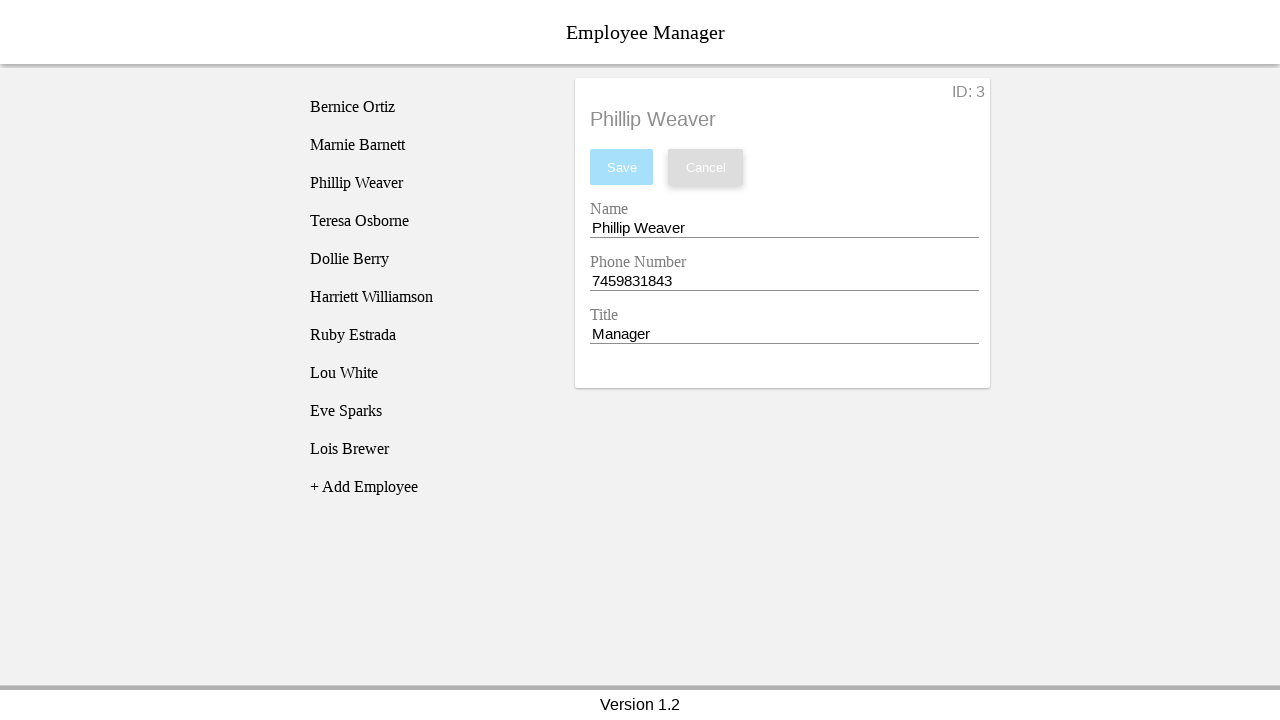